Tests registration form with mismatched email confirmation and verifies error message

Starting URL: https://alada.vn/tai-khoan/dang-ky.html

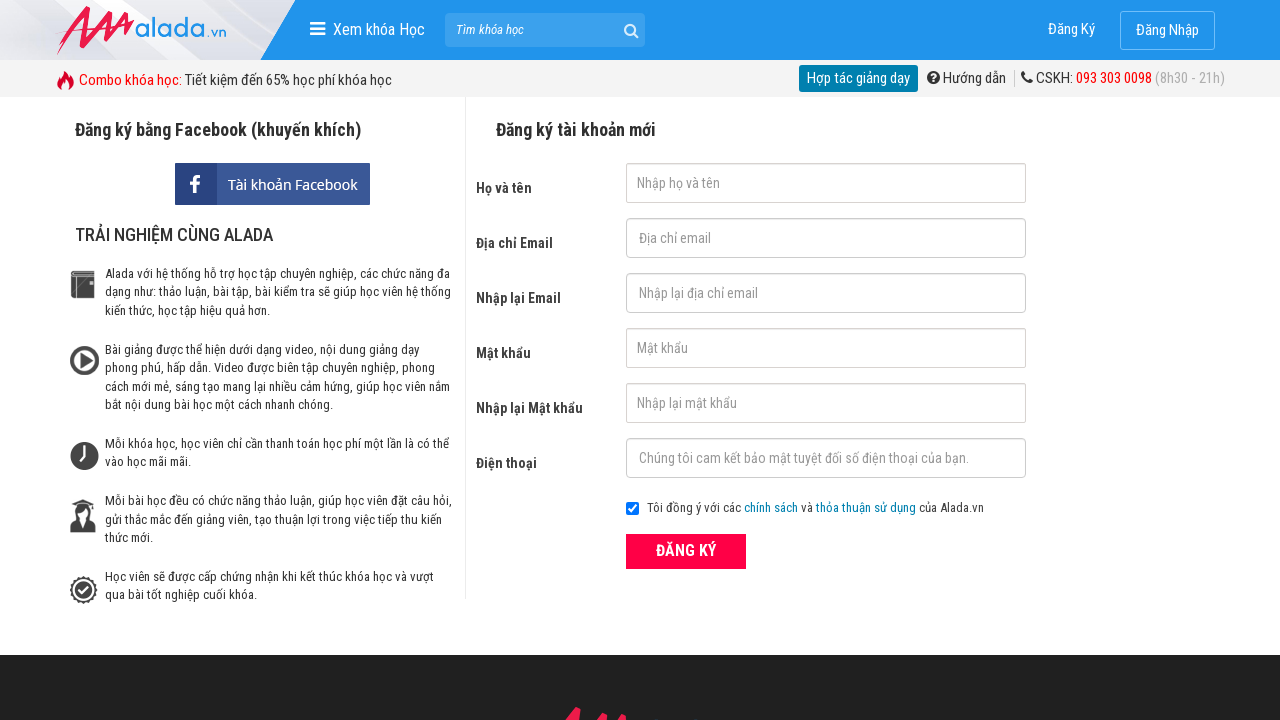

Filled firstname field with 'Pham Tat Dat' on input#txtFirstname
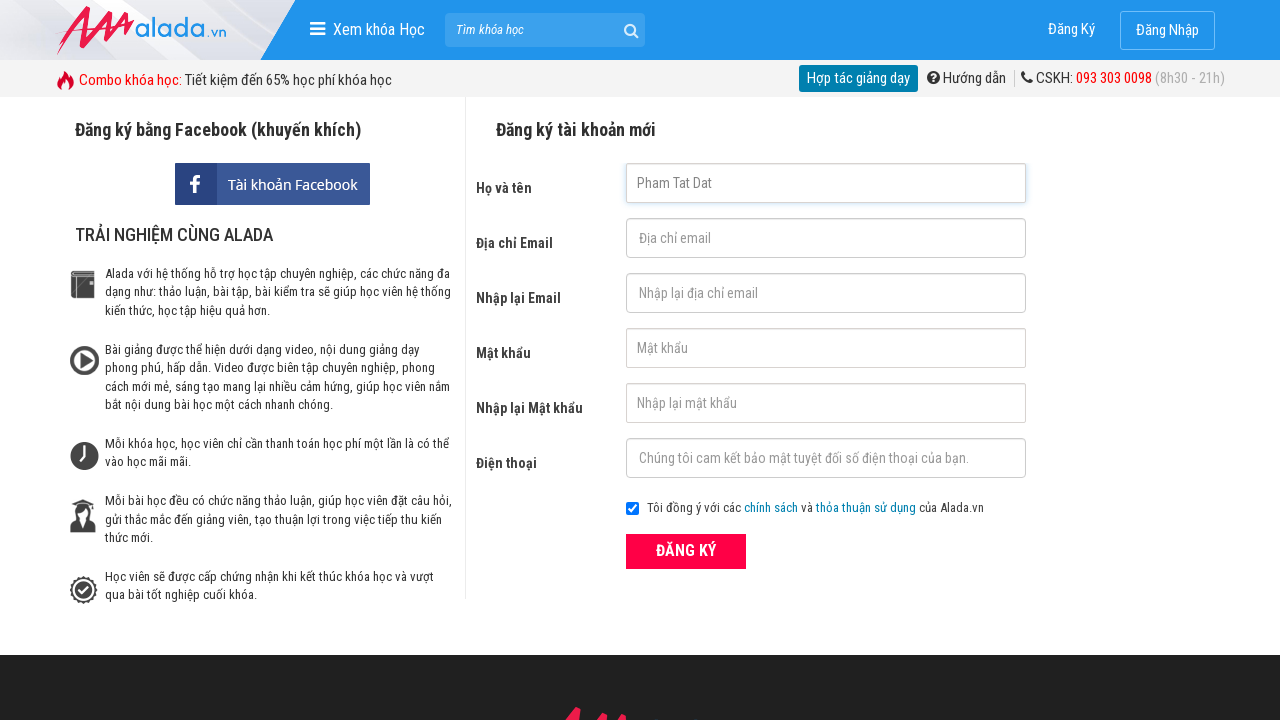

Filled email field with 'phamtatdat@gmail.com' on input#txtEmail
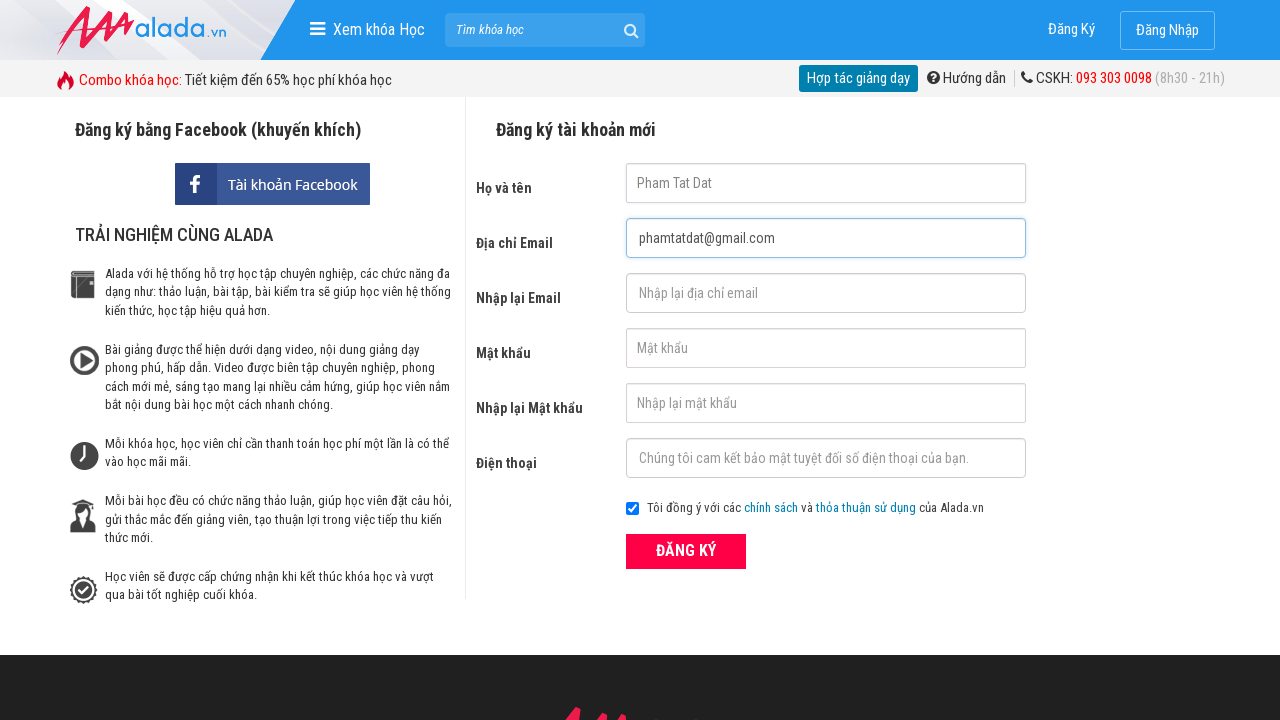

Filled confirm email field with mismatched email 'phamtatdat@gmail.net' on input#txtCEmail
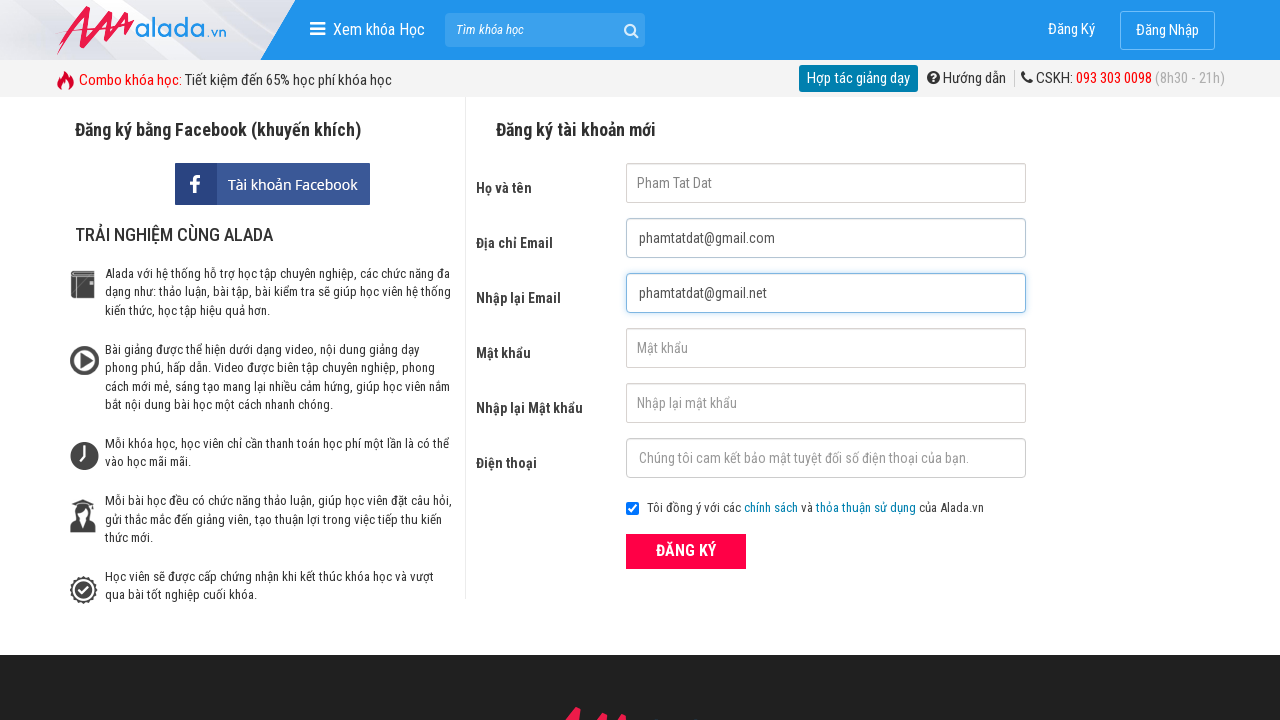

Filled password field with '123456' on input#txtPassword
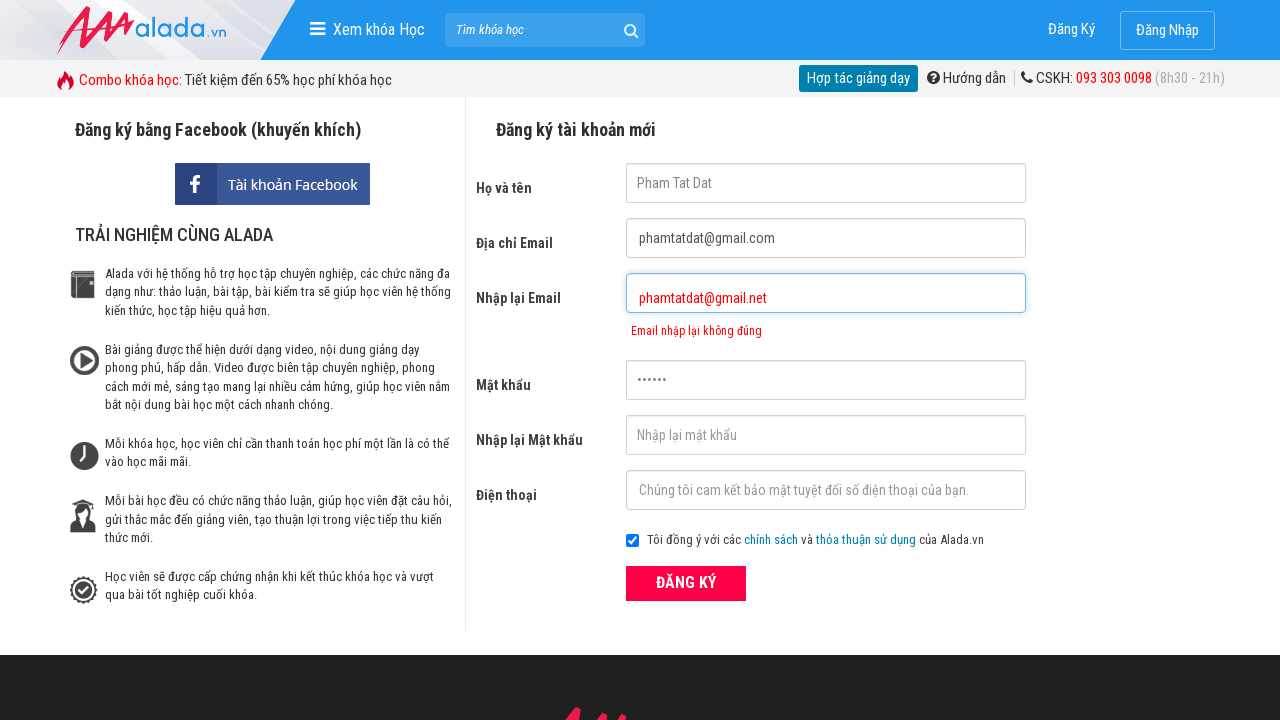

Filled confirm password field with '123456' on input#txtCPassword
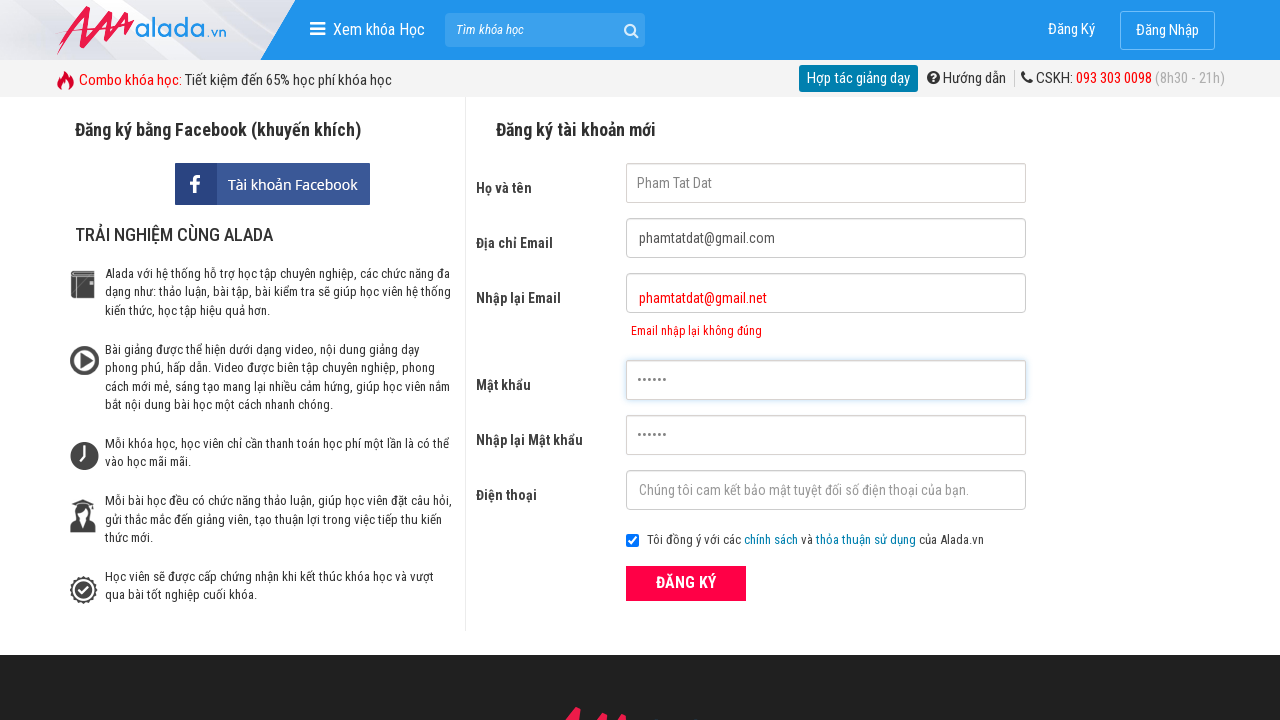

Filled phone field with '0973530314' on input#txtPhone
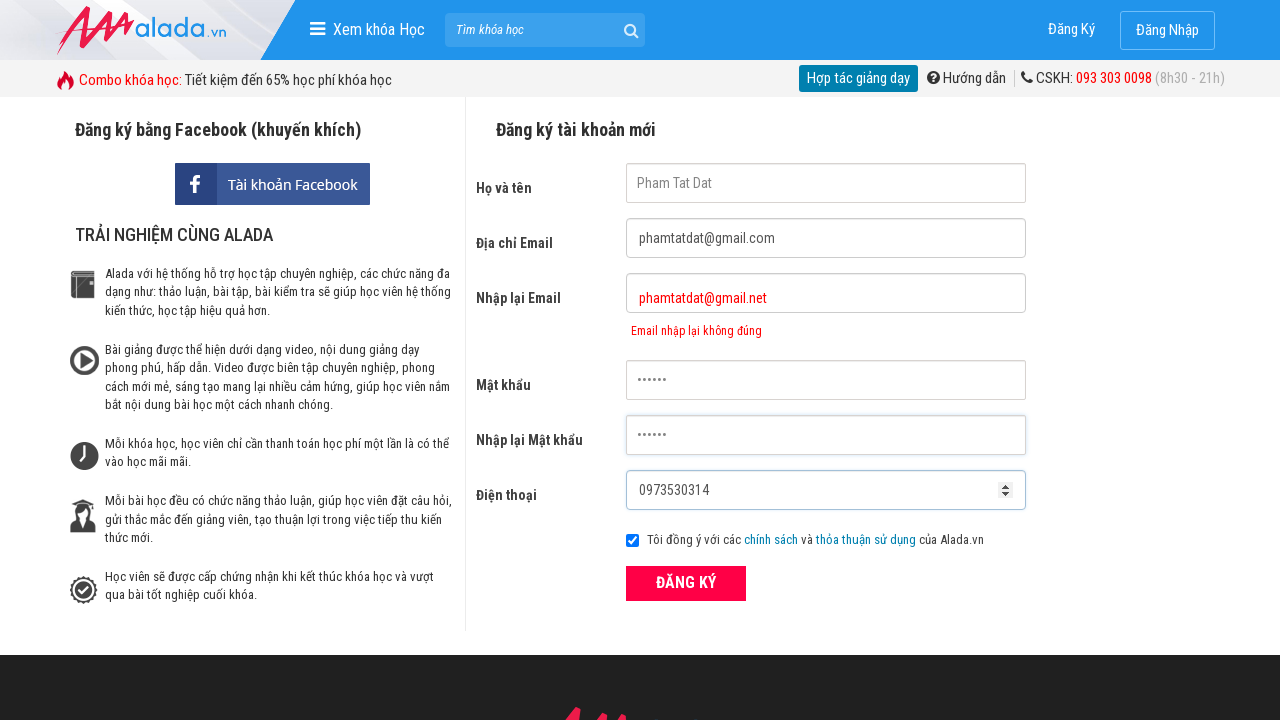

Clicked submit button to register with mismatched email confirmation at (686, 583) on button[type='submit']
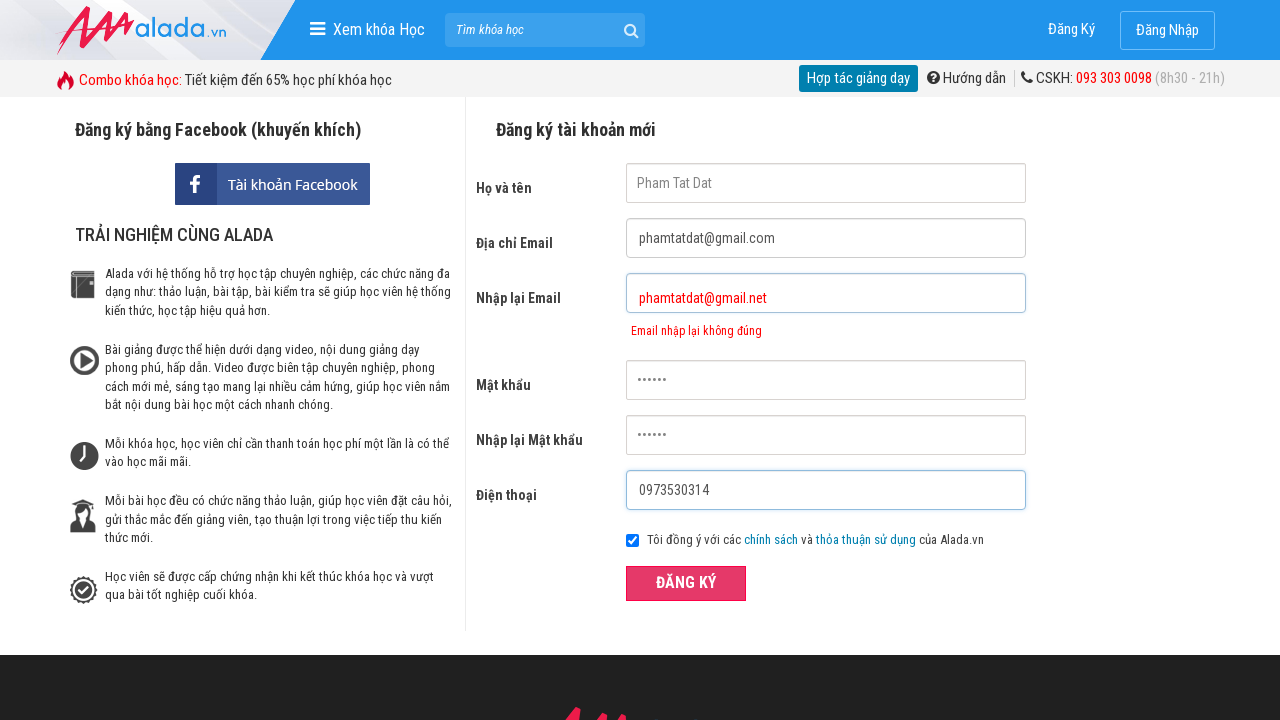

Email confirmation error message appeared, validating error handling for mismatched emails
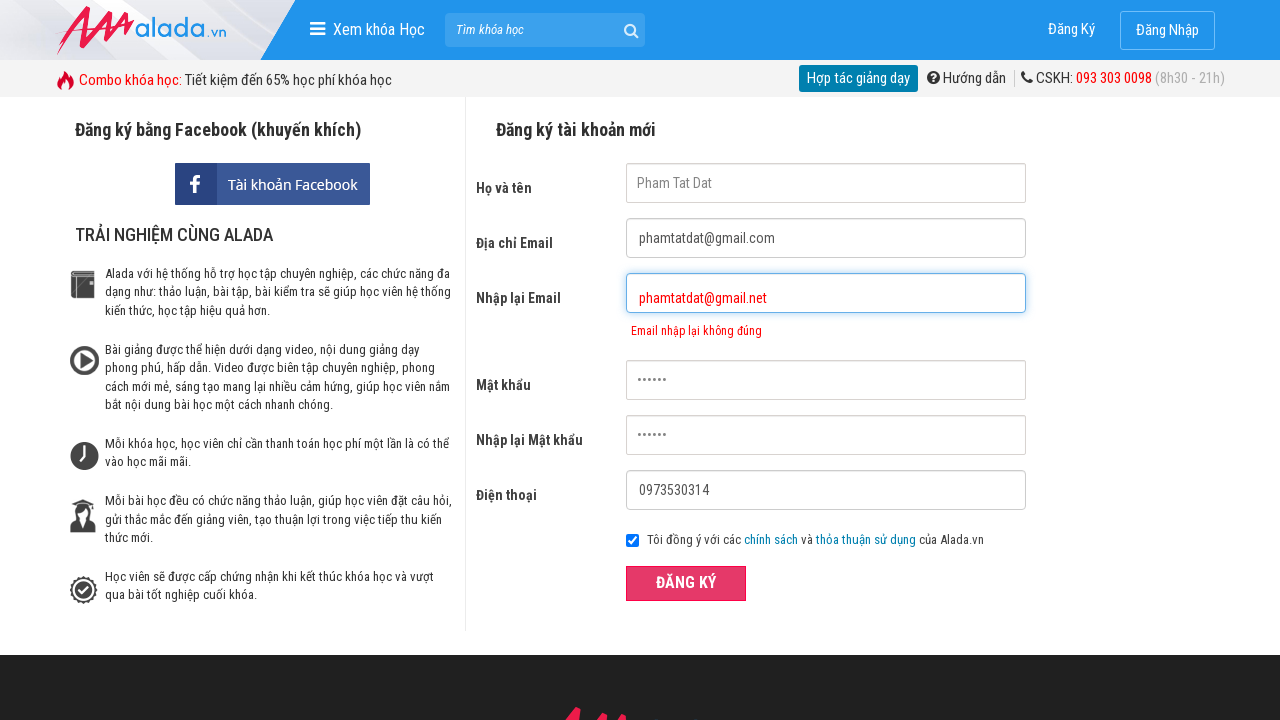

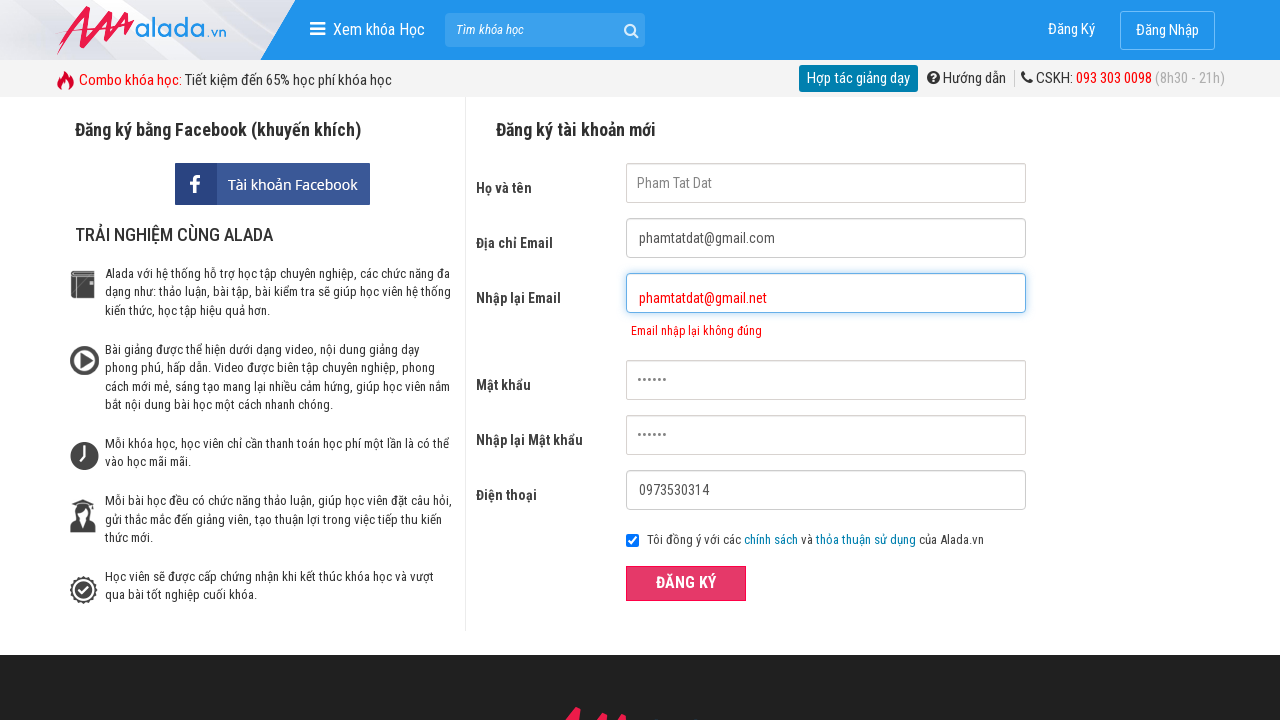